Tests a contact form by filling in first name, last name, email, and message fields, then clicks reset and submit buttons

Starting URL: https://automationtesting.co.uk/contactForm.html

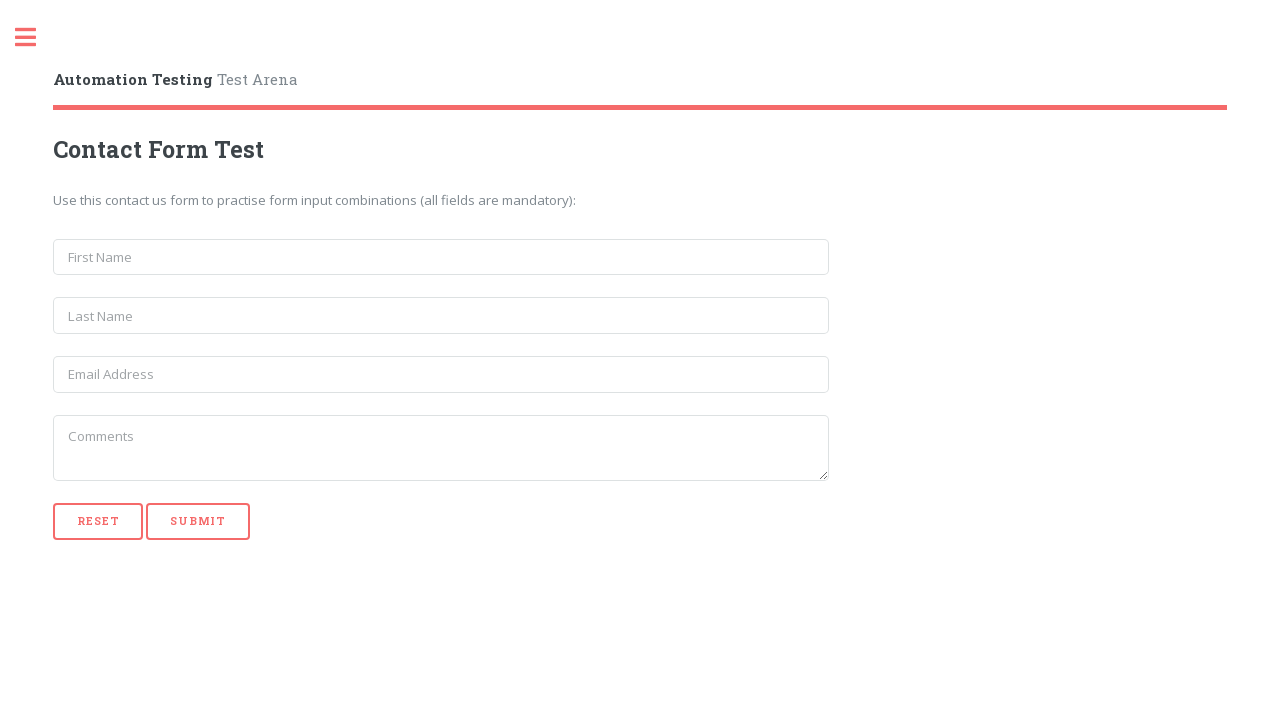

Filled first name field with 'James' on input[name='first_name']
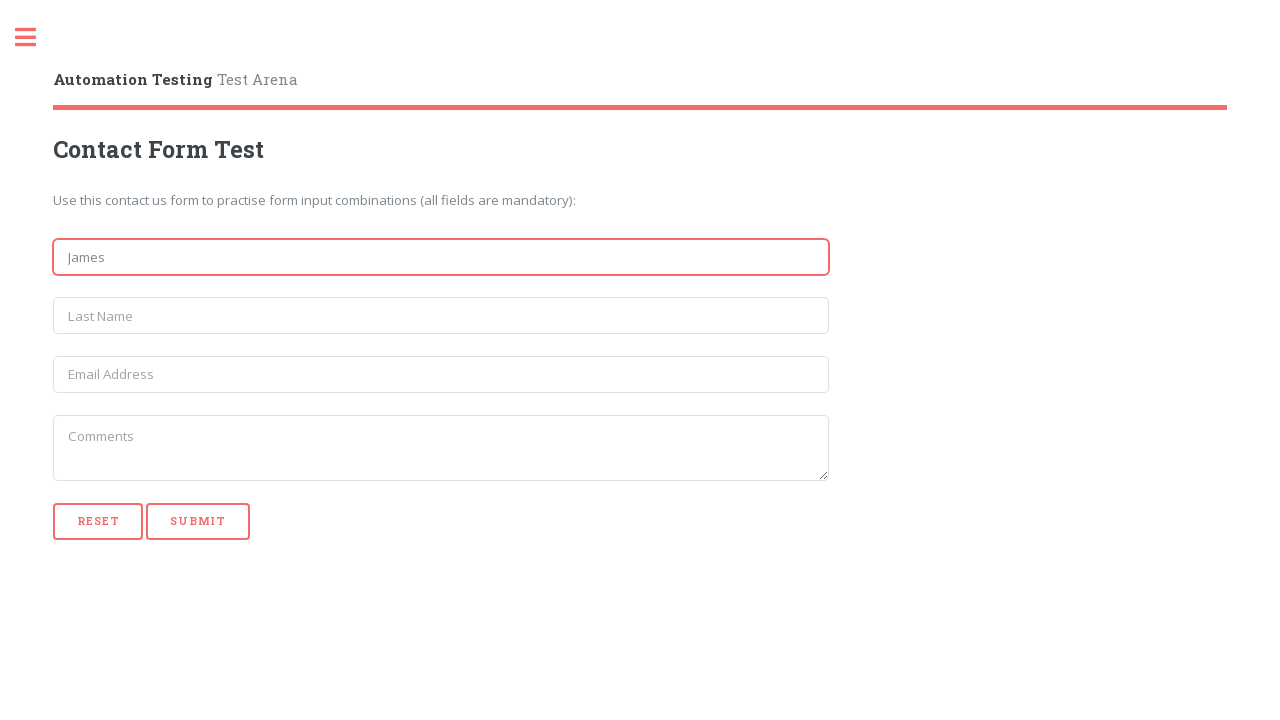

Filled last name field with 'Smith' on input[name='last_name']
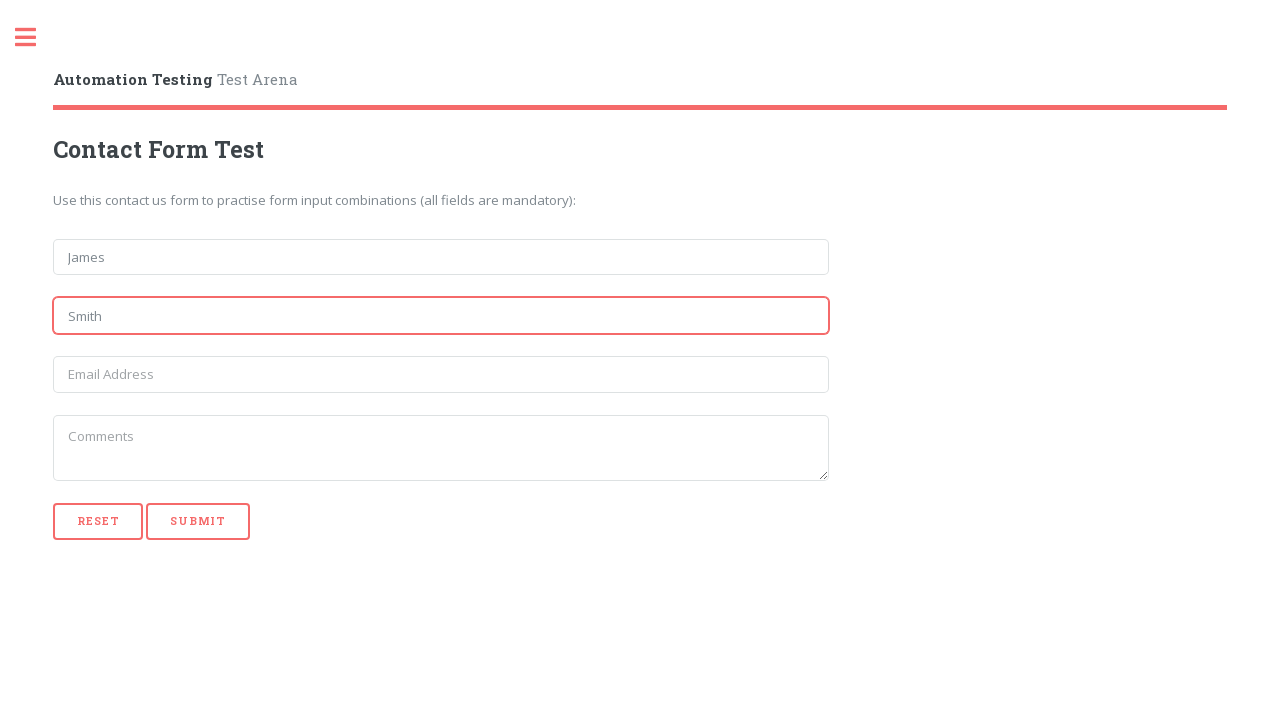

Filled email field with 'james@test.com' on input[name='email']
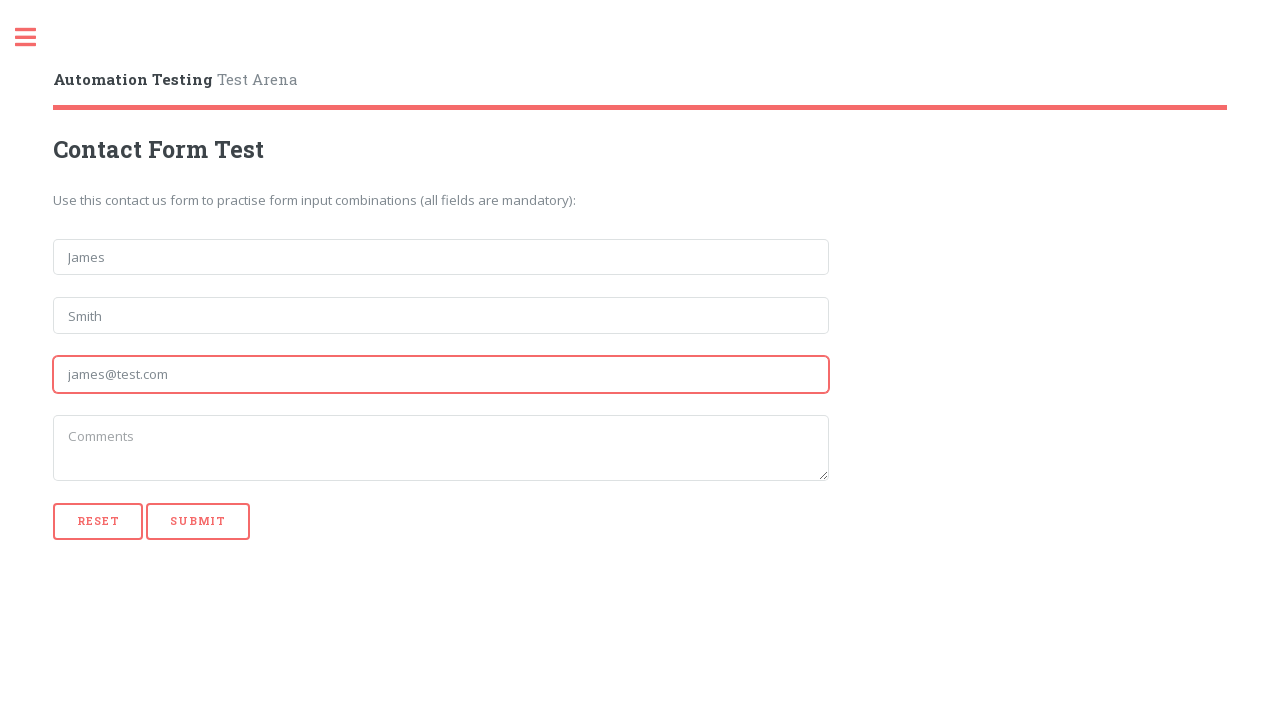

Filled message field with 'this is a sample comment' on textarea[name='message']
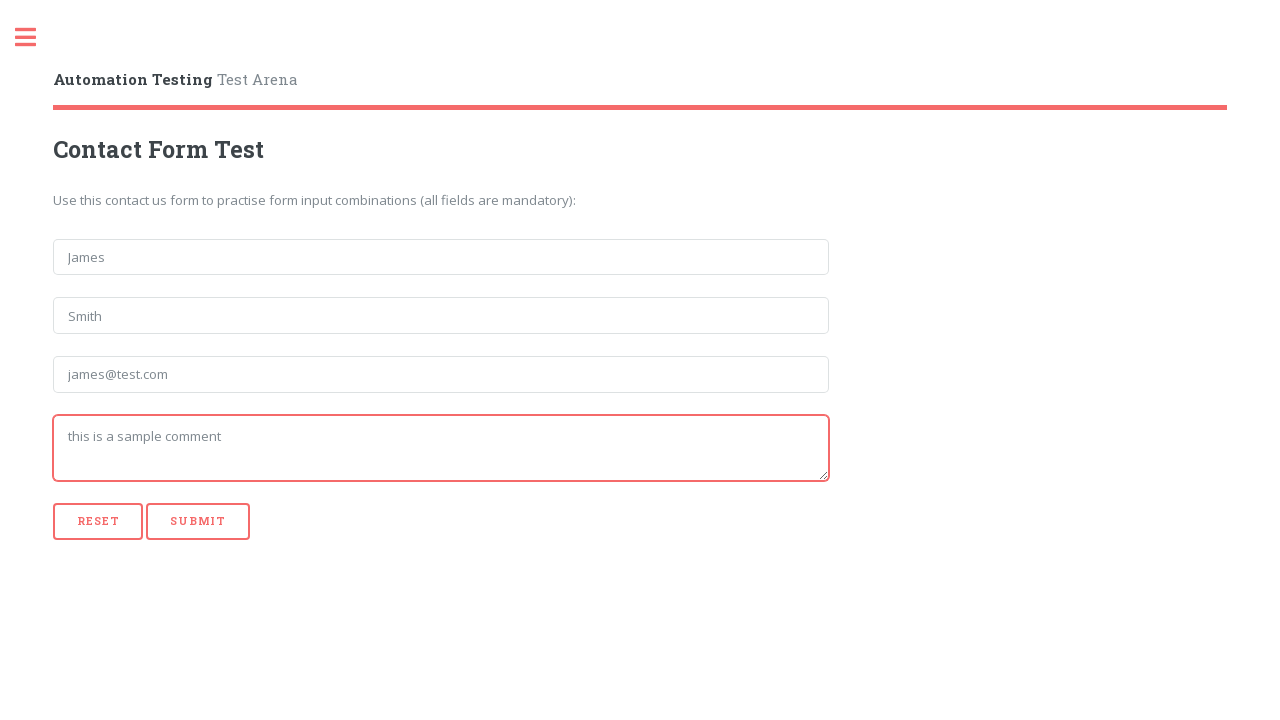

Clicked reset button at (98, 521) on [type='reset']
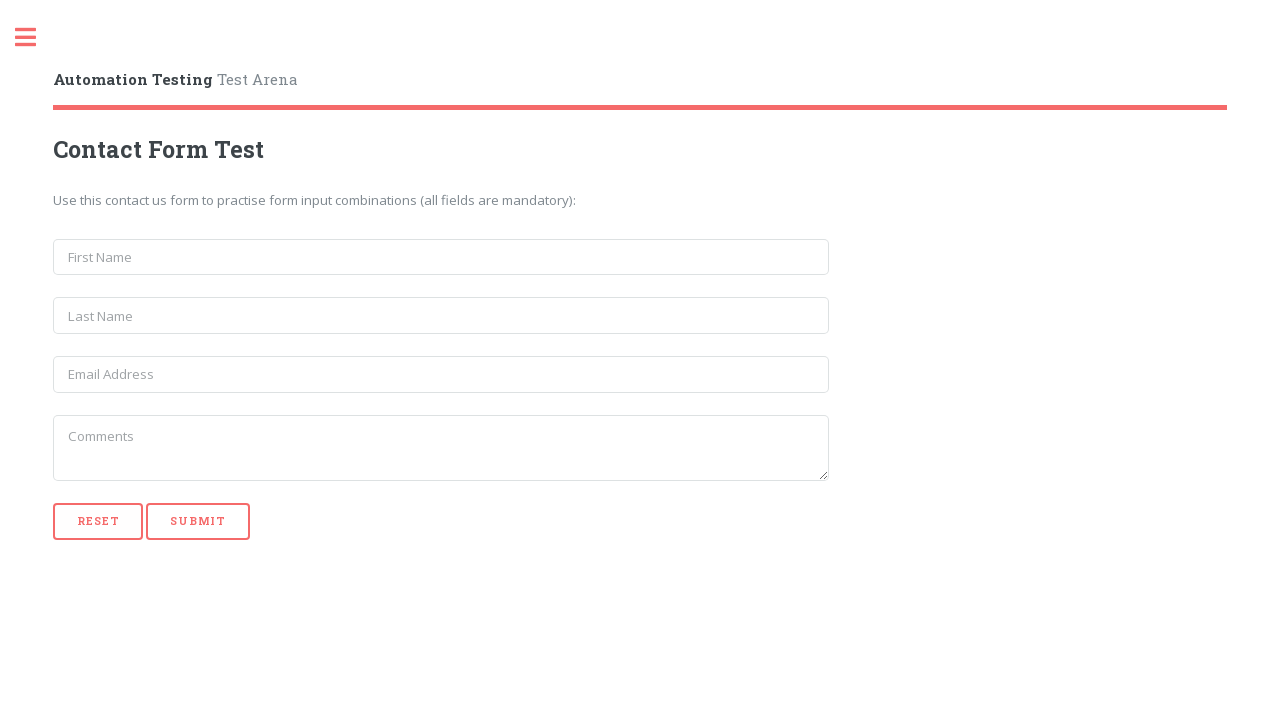

Clicked submit button at (198, 521) on [type='submit']
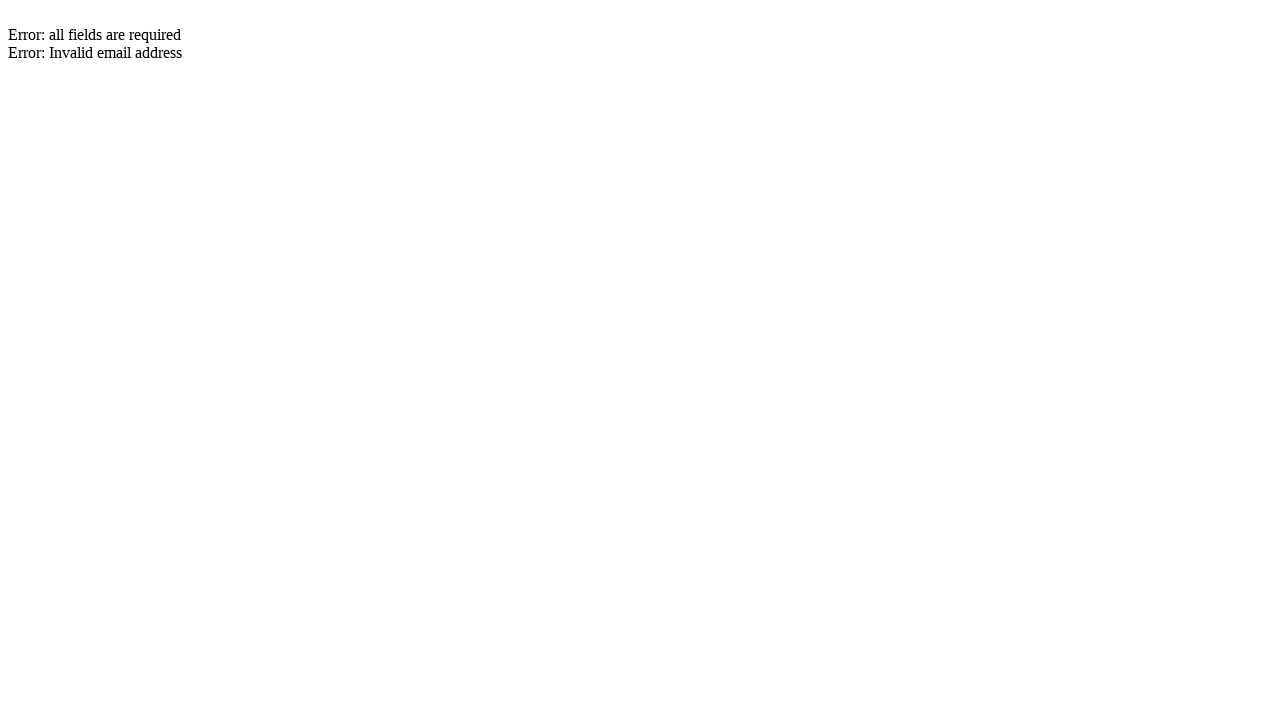

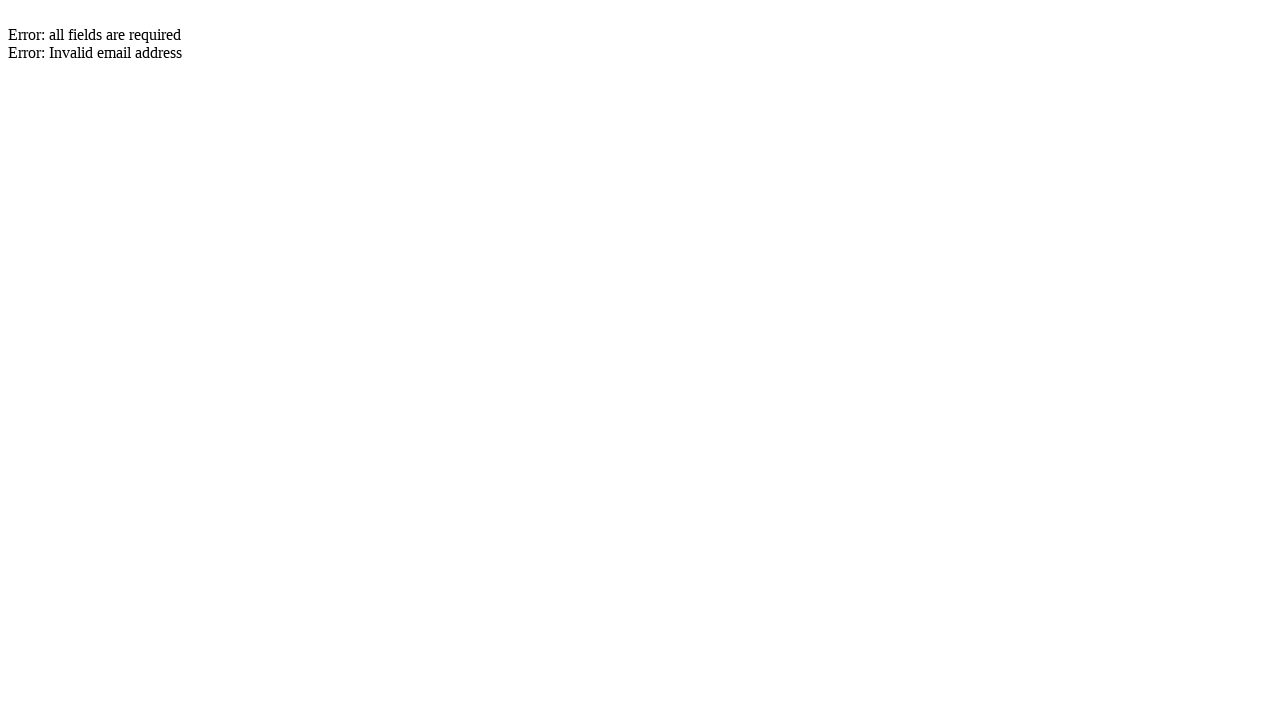